Tests dynamic controls functionality by clicking a checkbox, removing it via button click, verifying it's removed, then enabling an input field by clicking the enable button.

Starting URL: http://the-internet.herokuapp.com/dynamic_controls

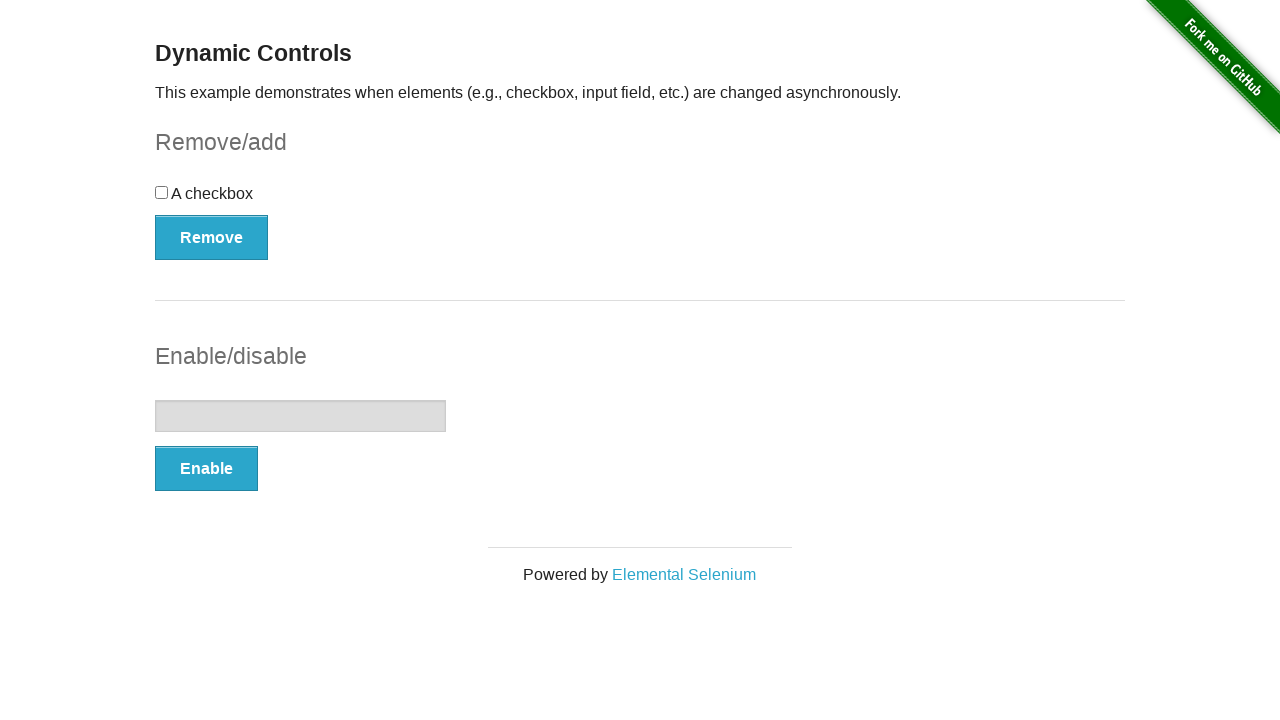

Clicked checkbox to check it at (162, 192) on xpath=//*[@id='checkbox']/input
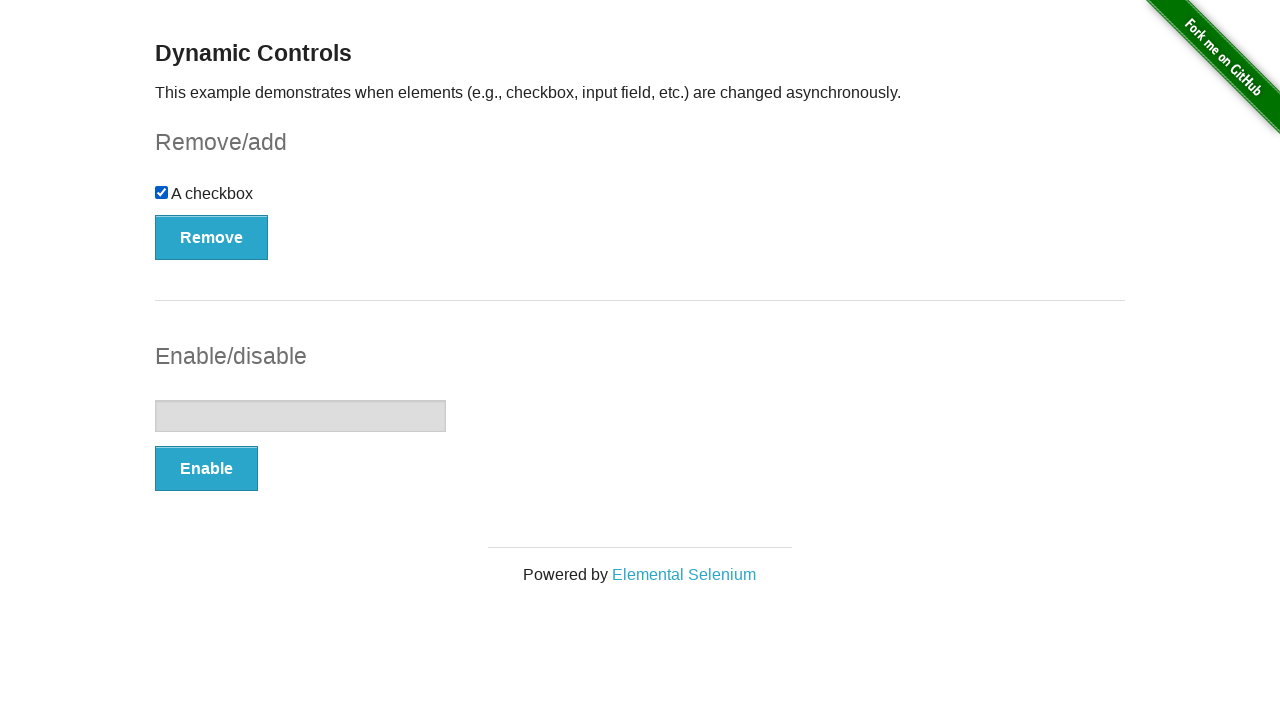

Clicked Remove button to remove checkbox at (212, 237) on xpath=//*[@id='checkbox-example']/button
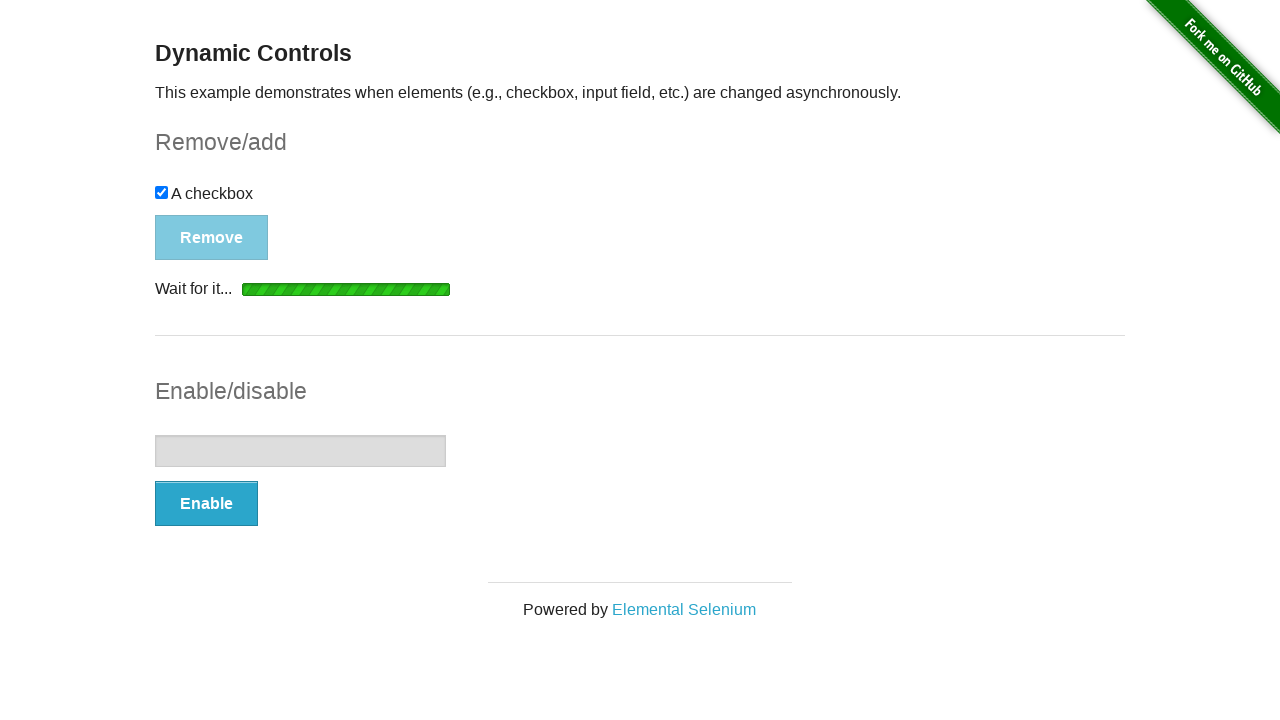

Waited for checkbox to be hidden/removed
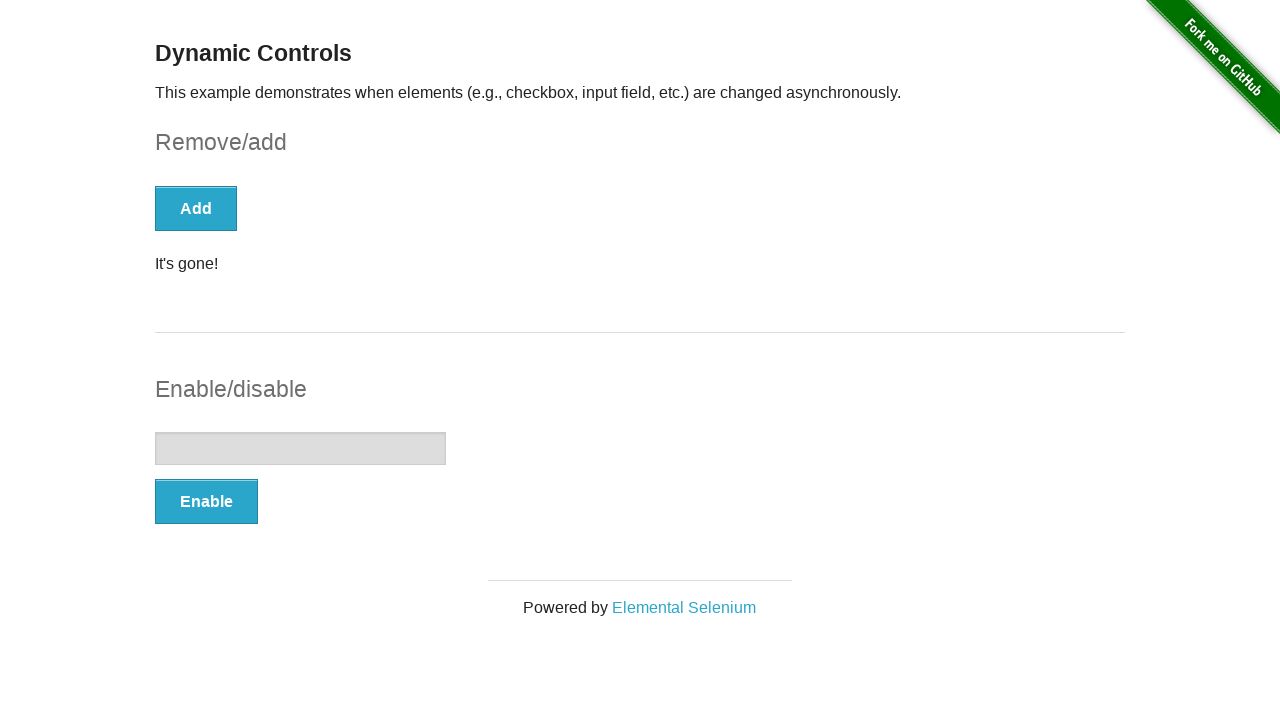

Verified checkbox removed - count: 0
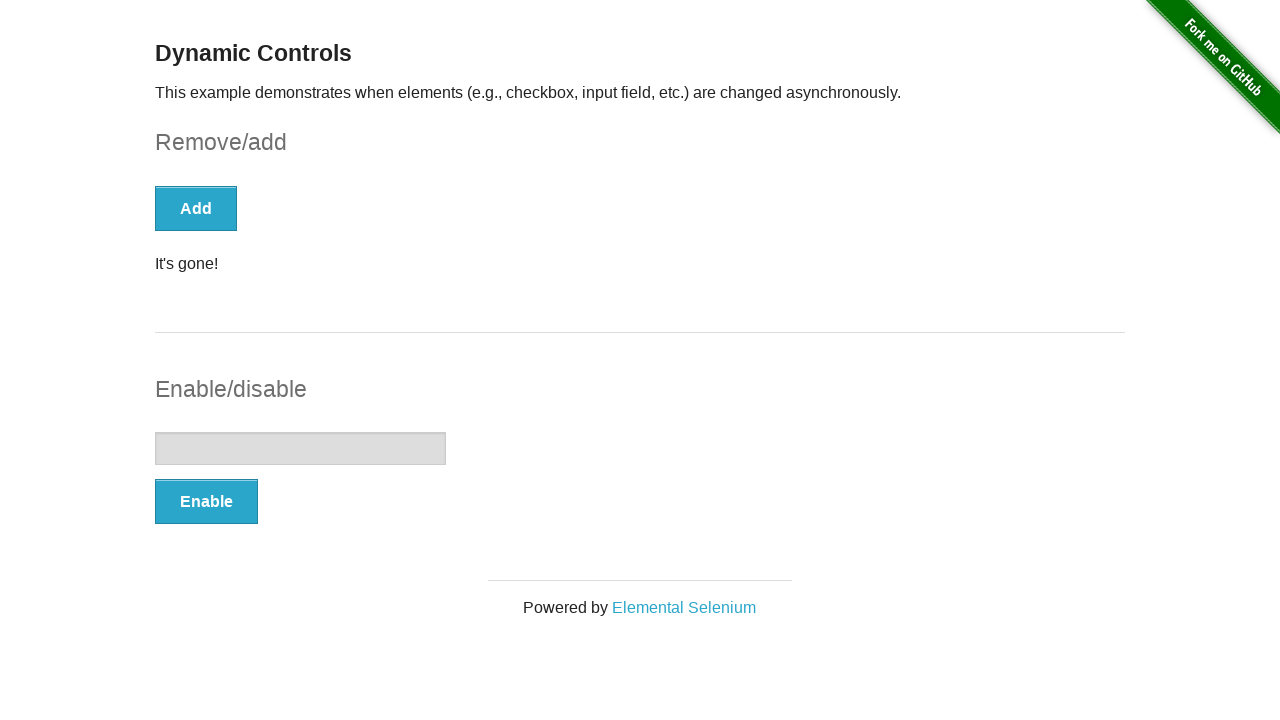

Assertion passed: checkbox is removed from the page
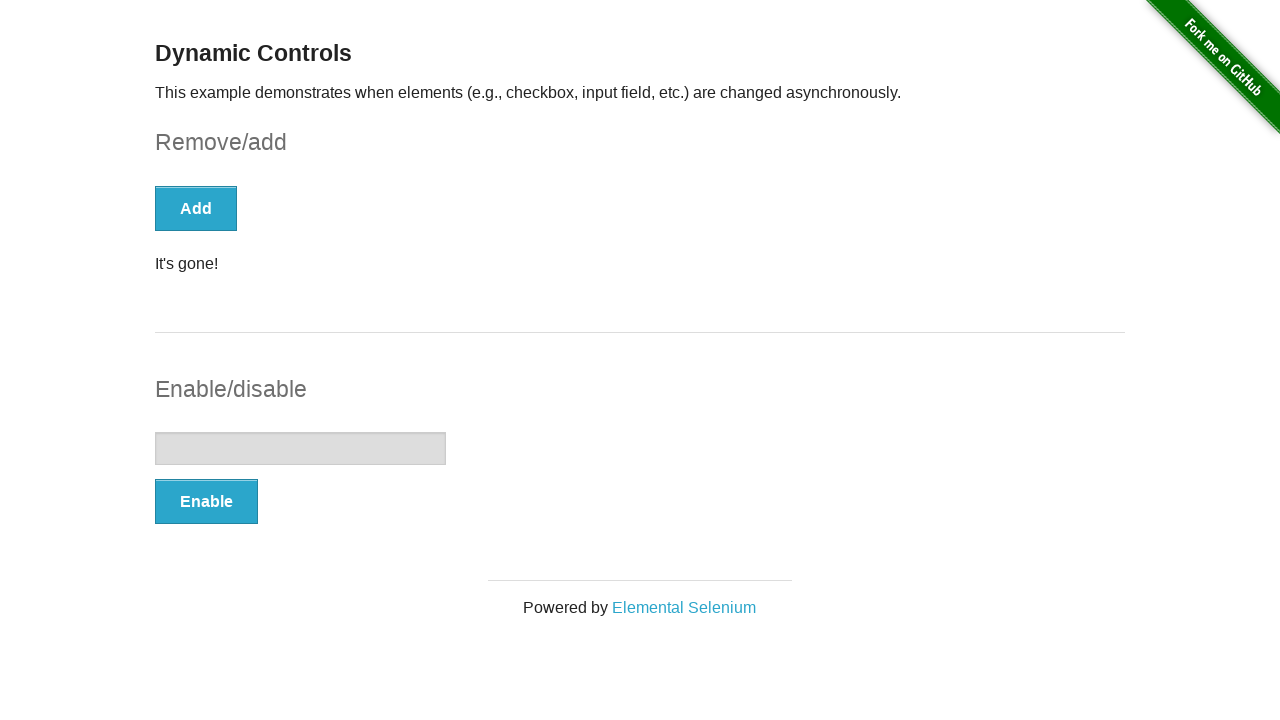

Clicked Enable button to enable input field at (206, 501) on xpath=//*[@id='input-example']/button
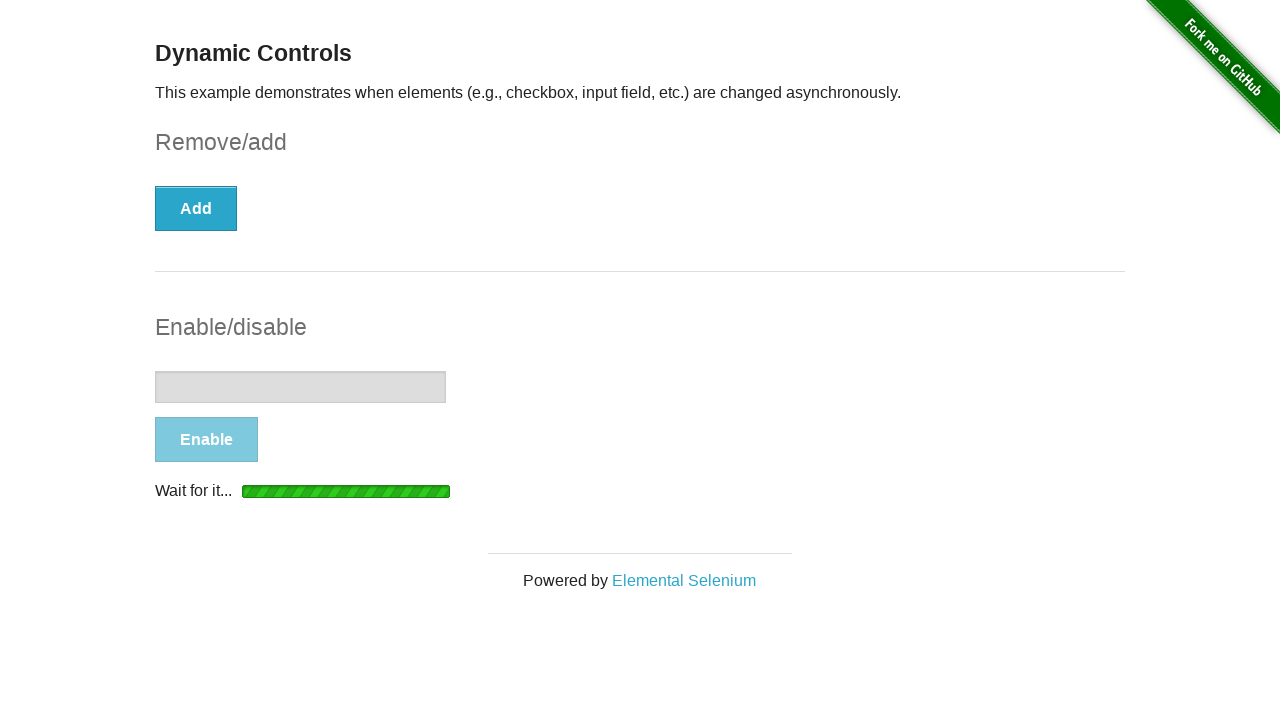

Waited for input field to become enabled
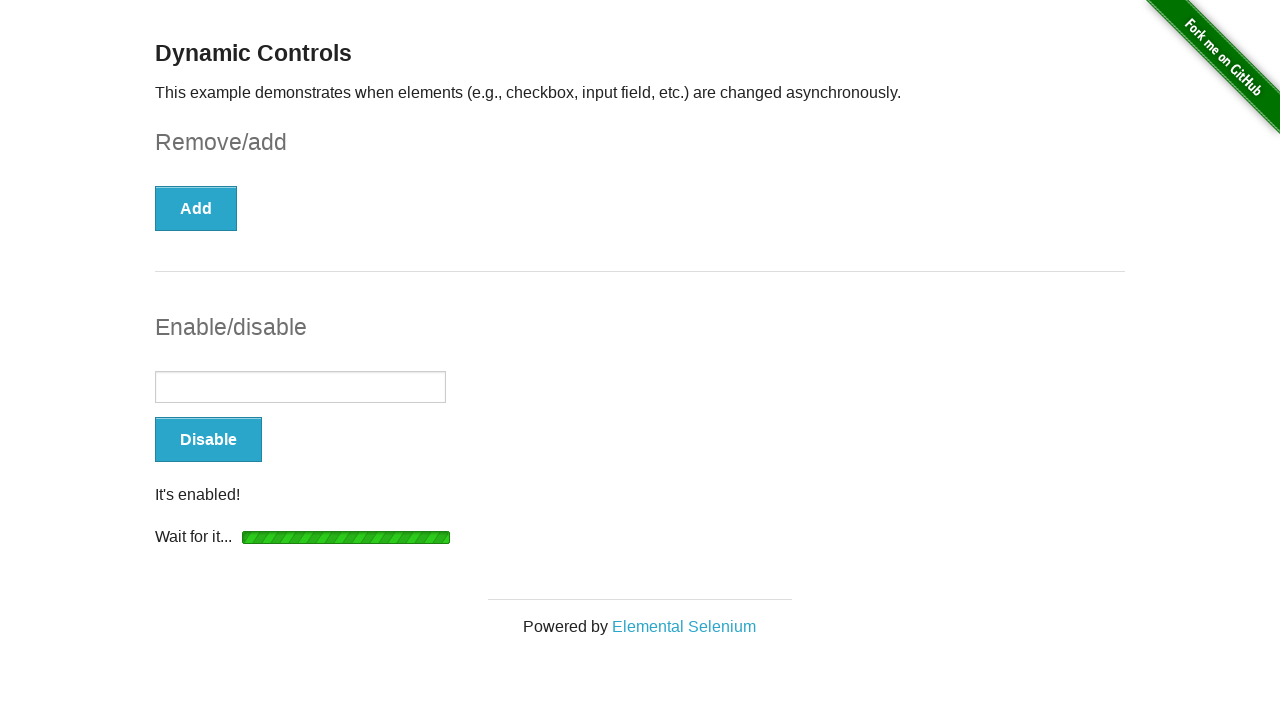

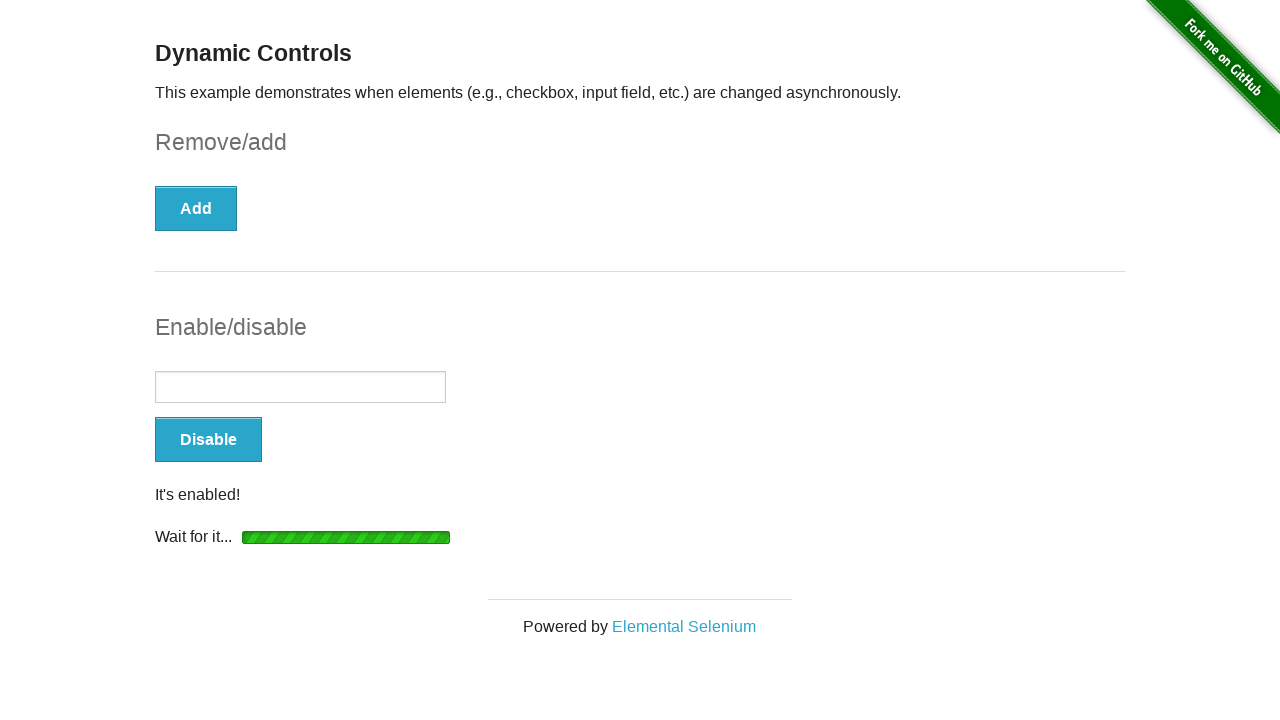